Demonstrates click-hold, move, and release mouse actions for drag operations

Starting URL: https://crossbrowsertesting.github.io/drag-and-drop

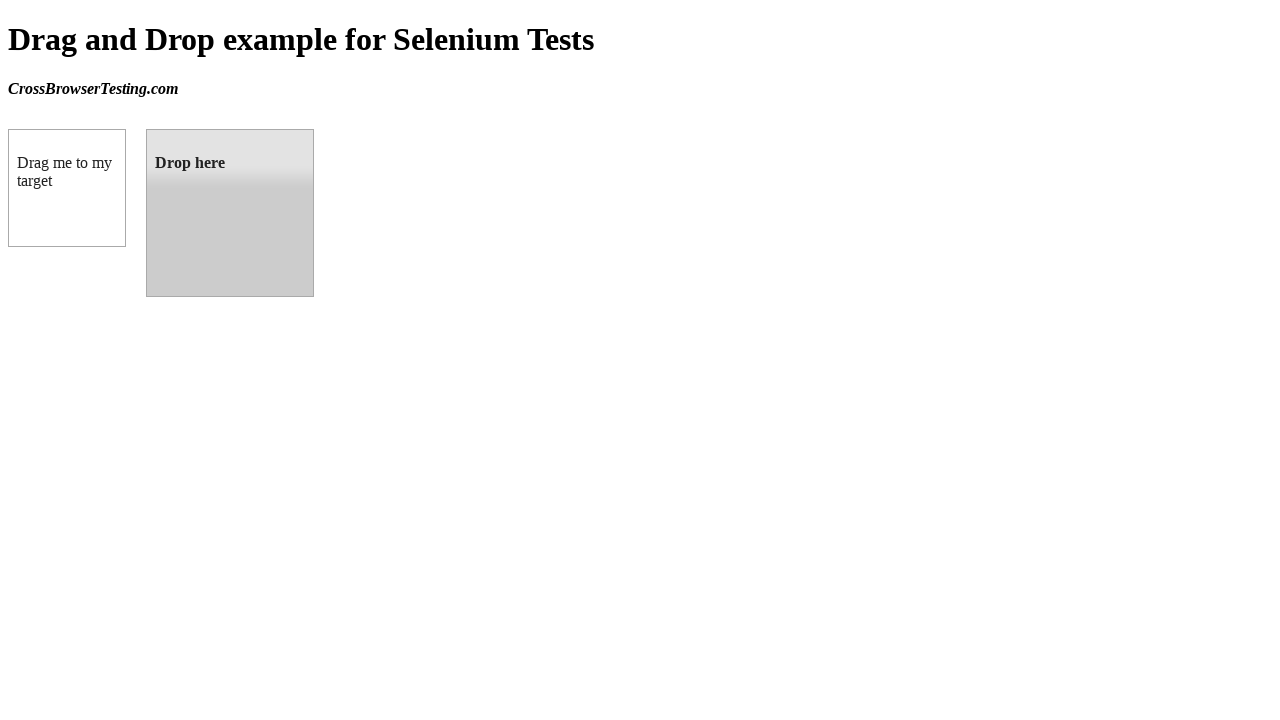

Located draggable source element
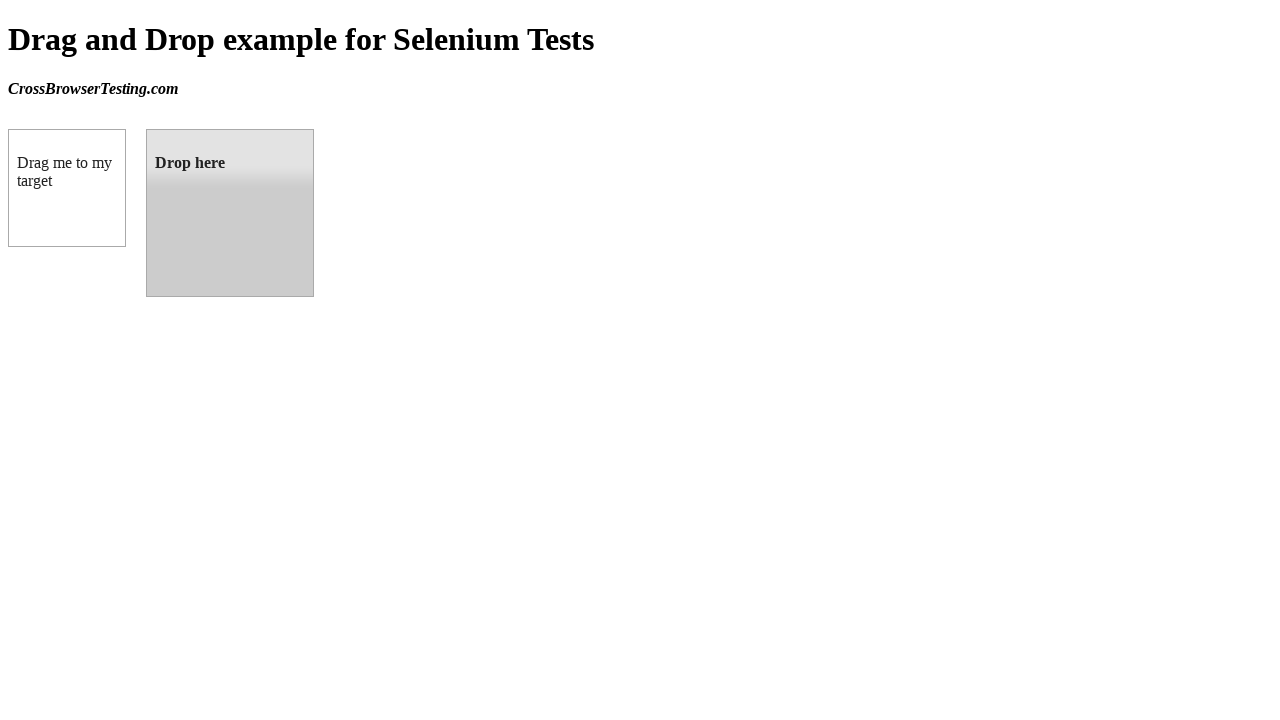

Located droppable target element
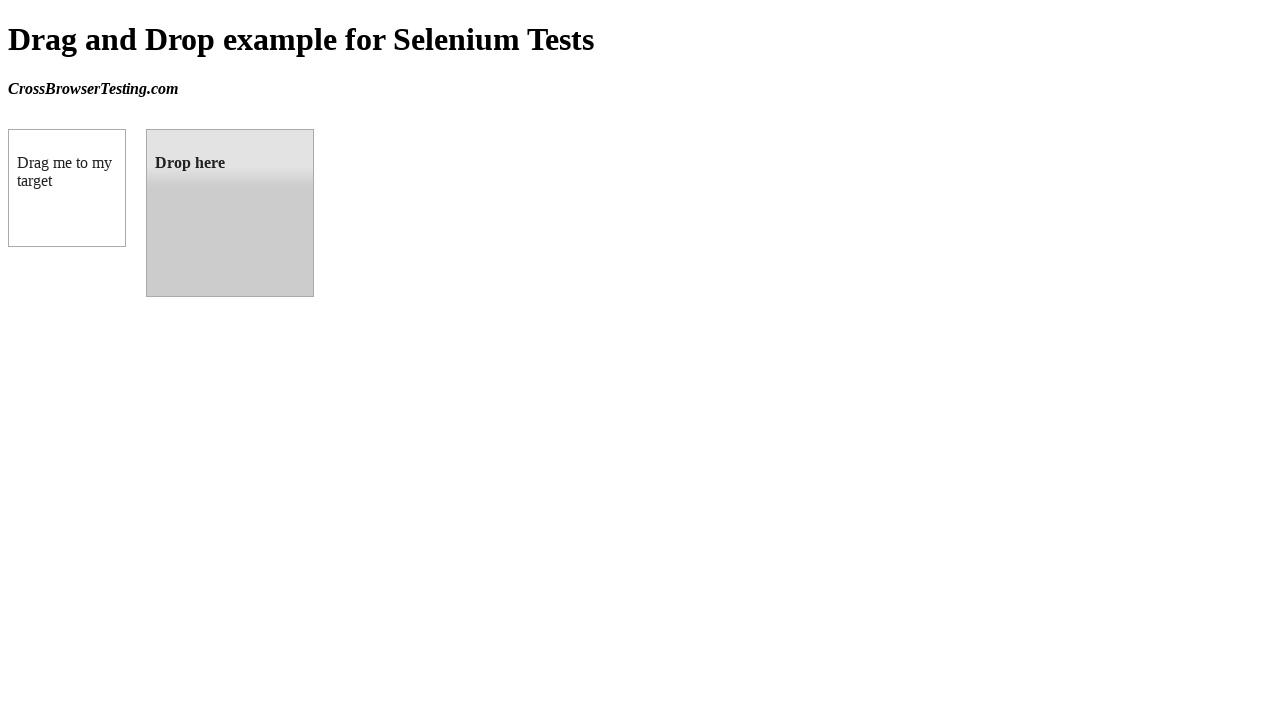

Retrieved bounding box of source element
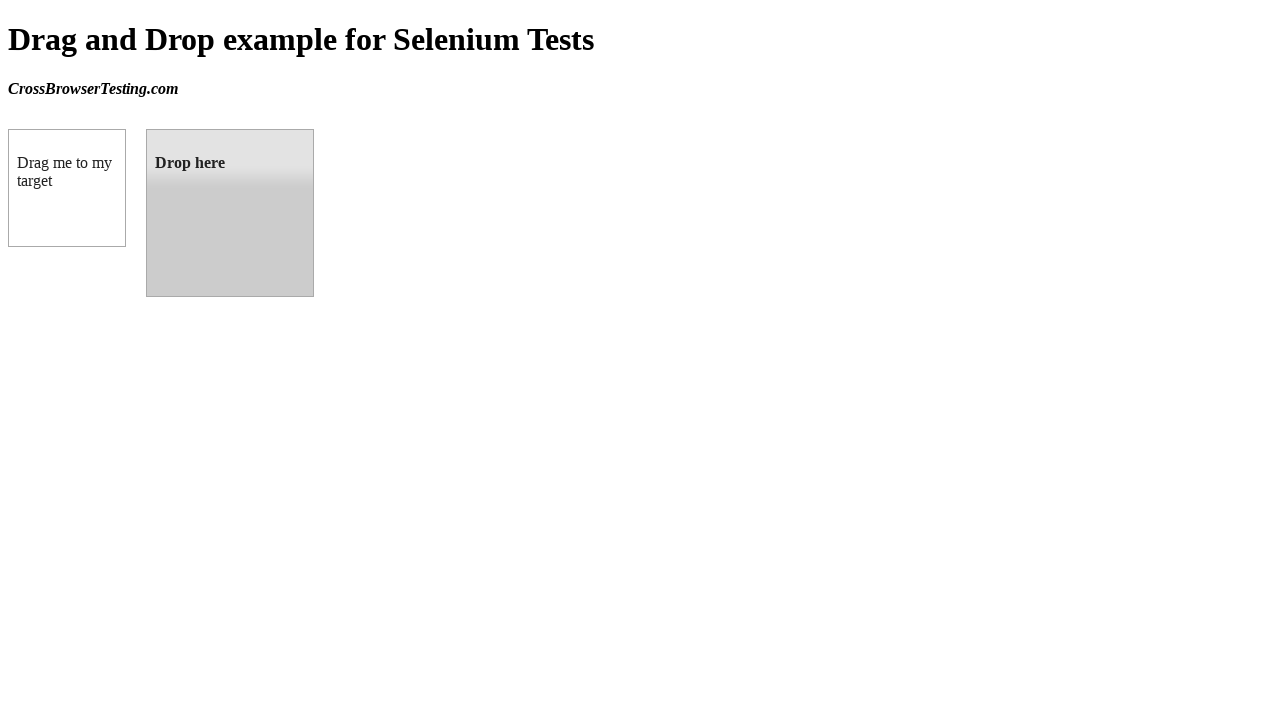

Retrieved bounding box of target element
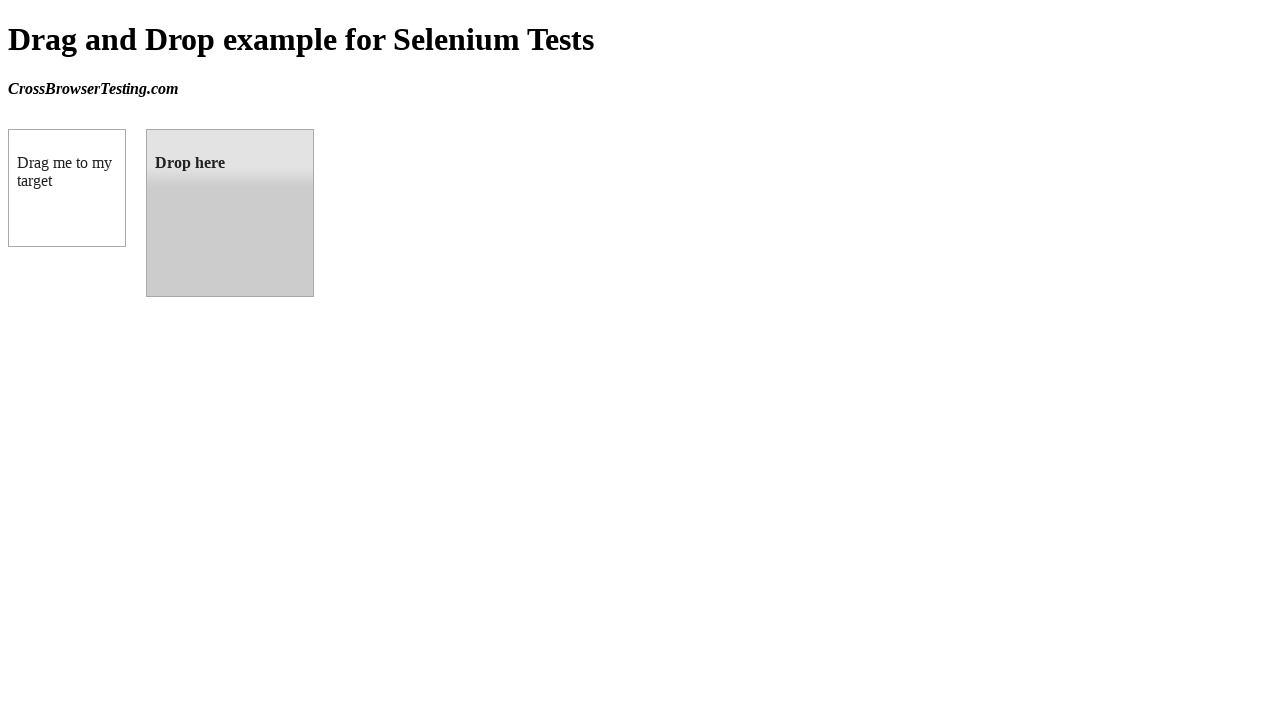

Moved mouse to center of source element at (67, 188)
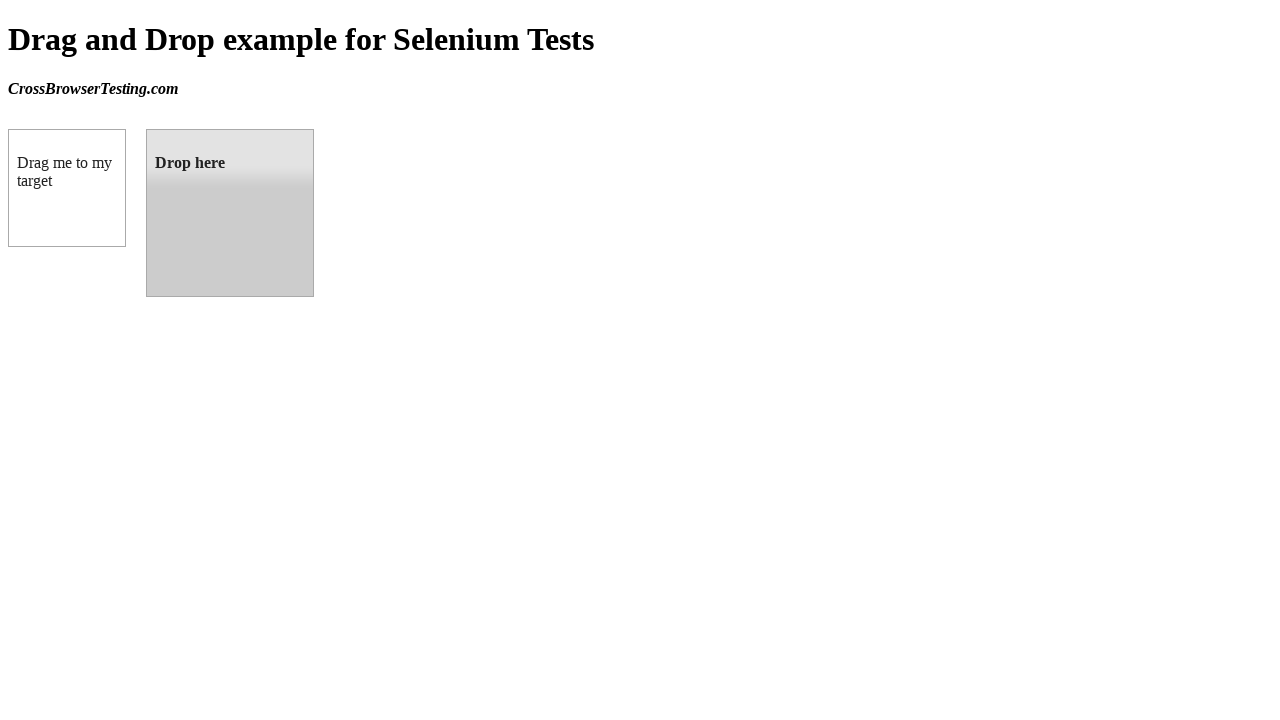

Pressed mouse button to initiate drag at (67, 188)
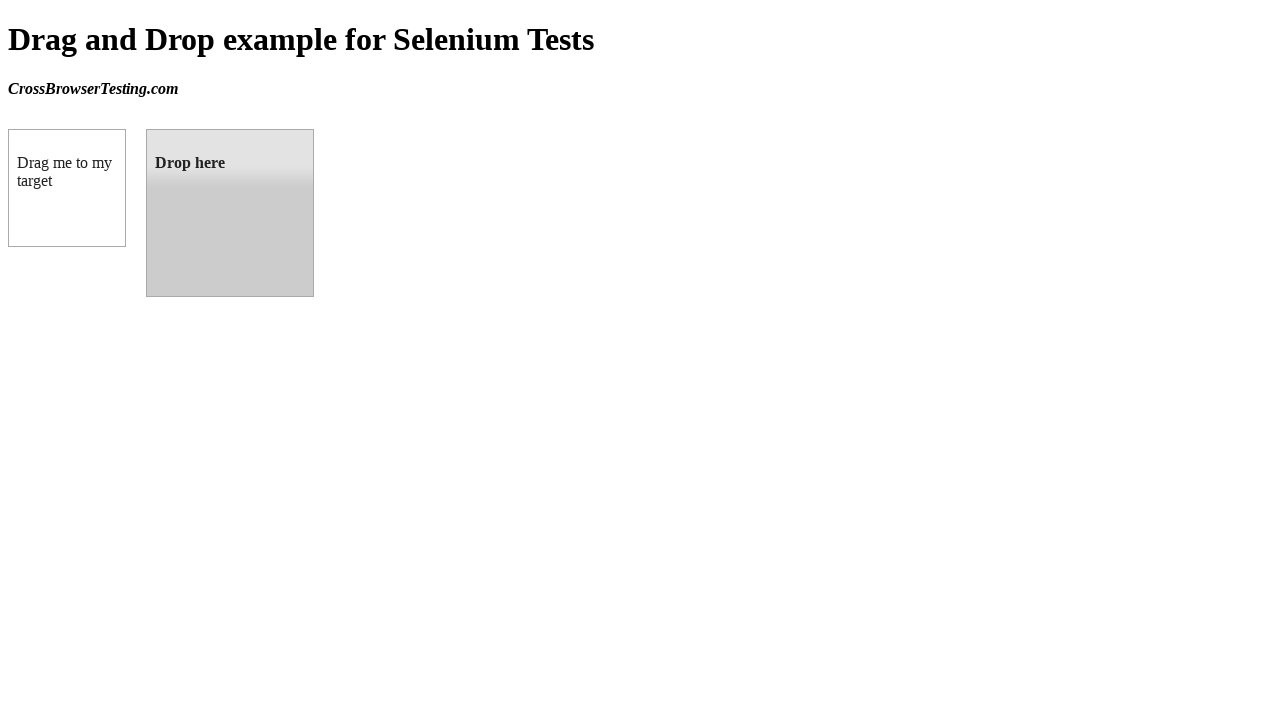

Moved mouse to center of target element while holding button at (230, 213)
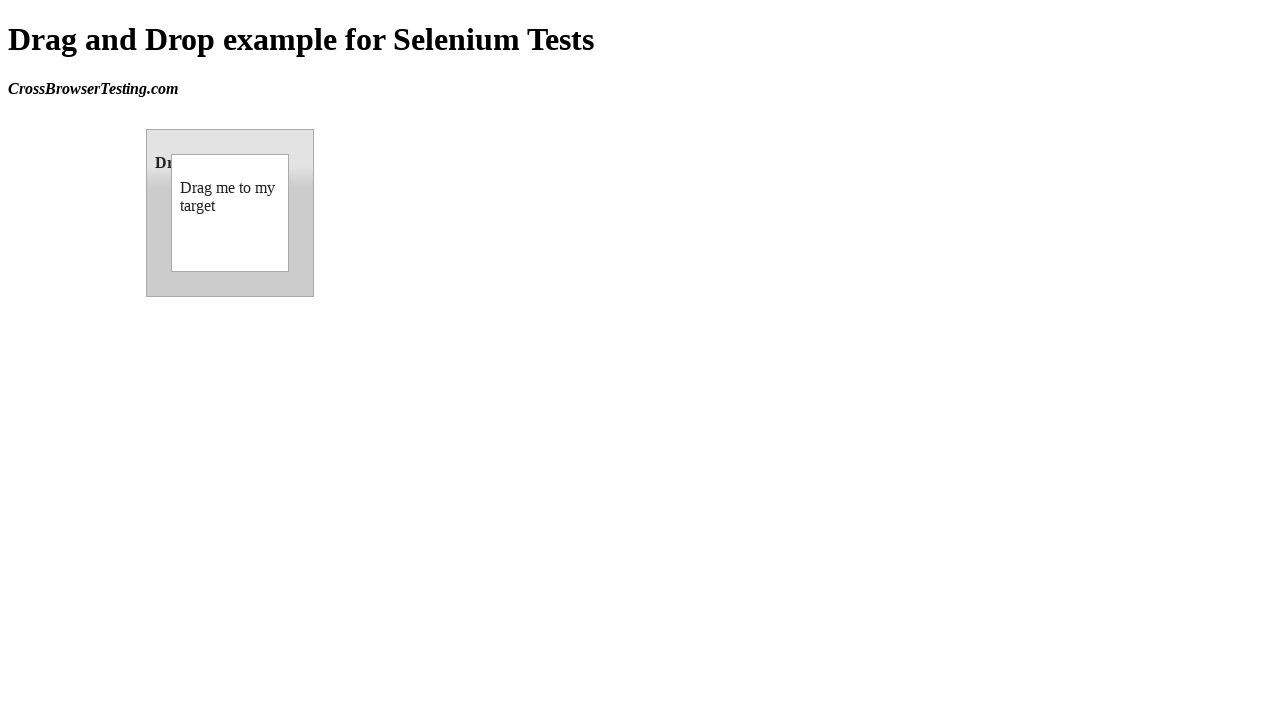

Released mouse button to complete drag and drop operation at (230, 213)
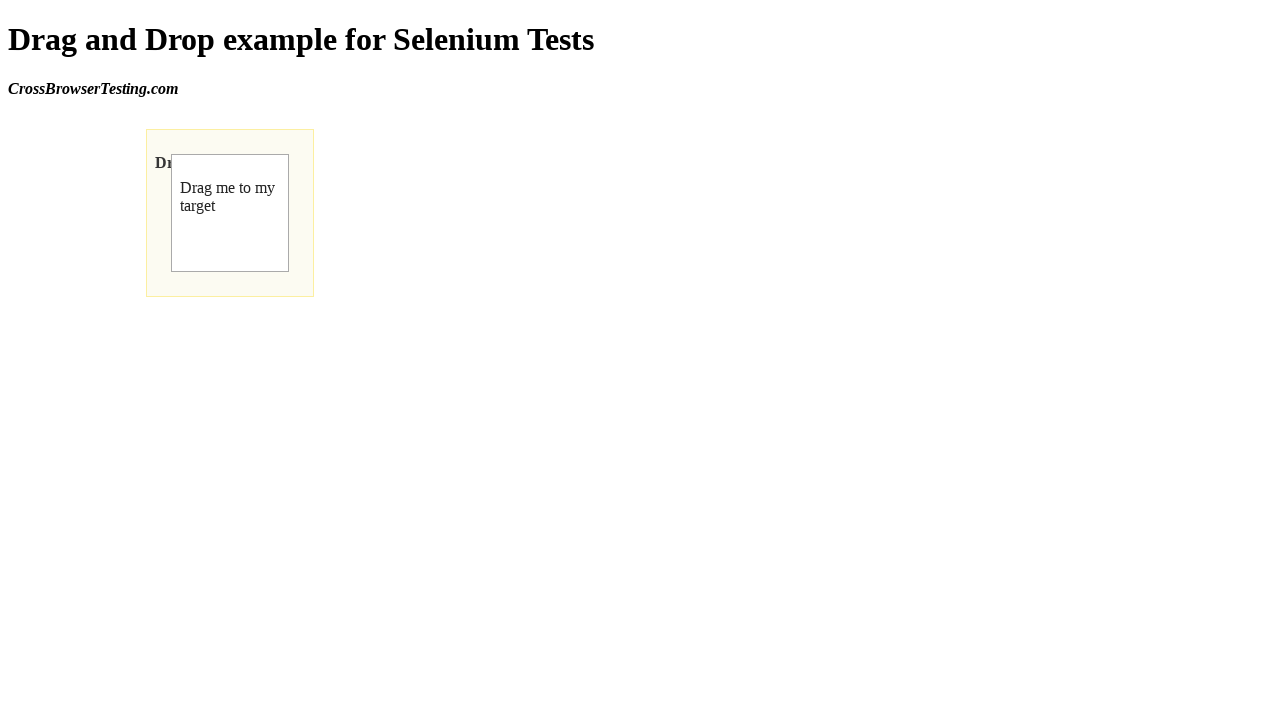

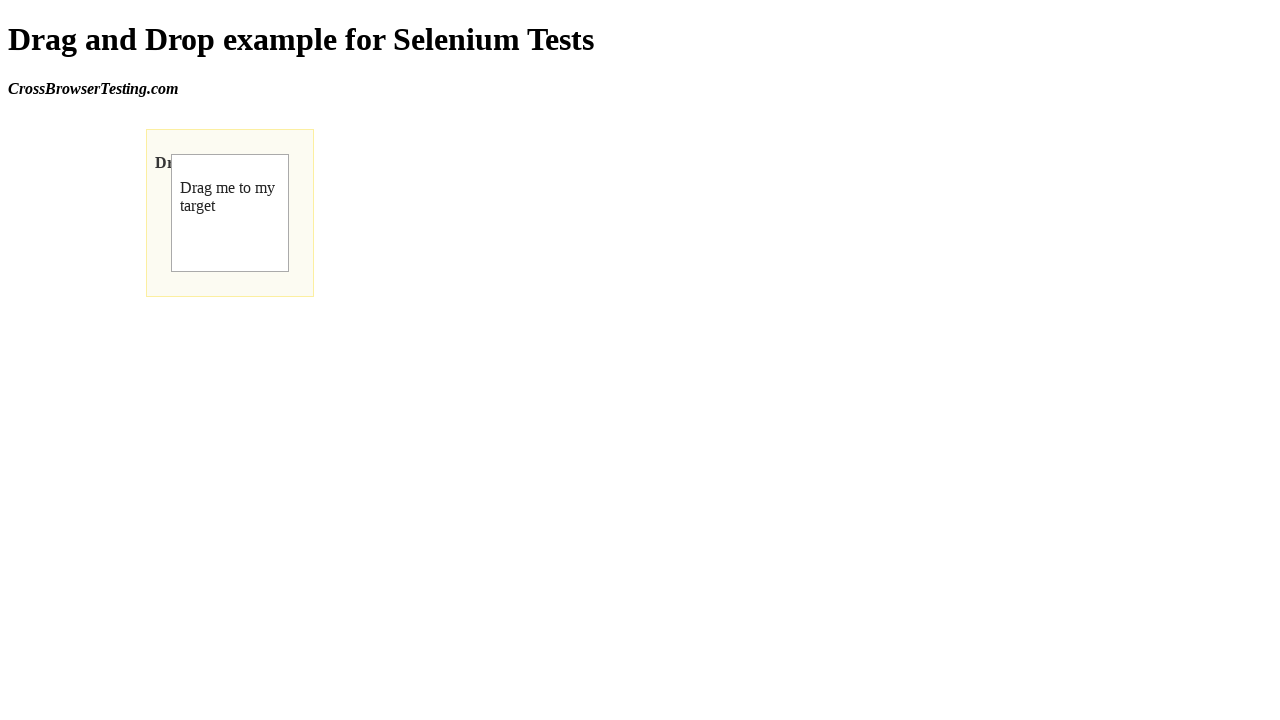